Tests drag and drop functionality within an iframe on the jQuery UI demo page, then navigates back to parent frame and clicks on the Demos link

Starting URL: https://jqueryui.com/droppable/

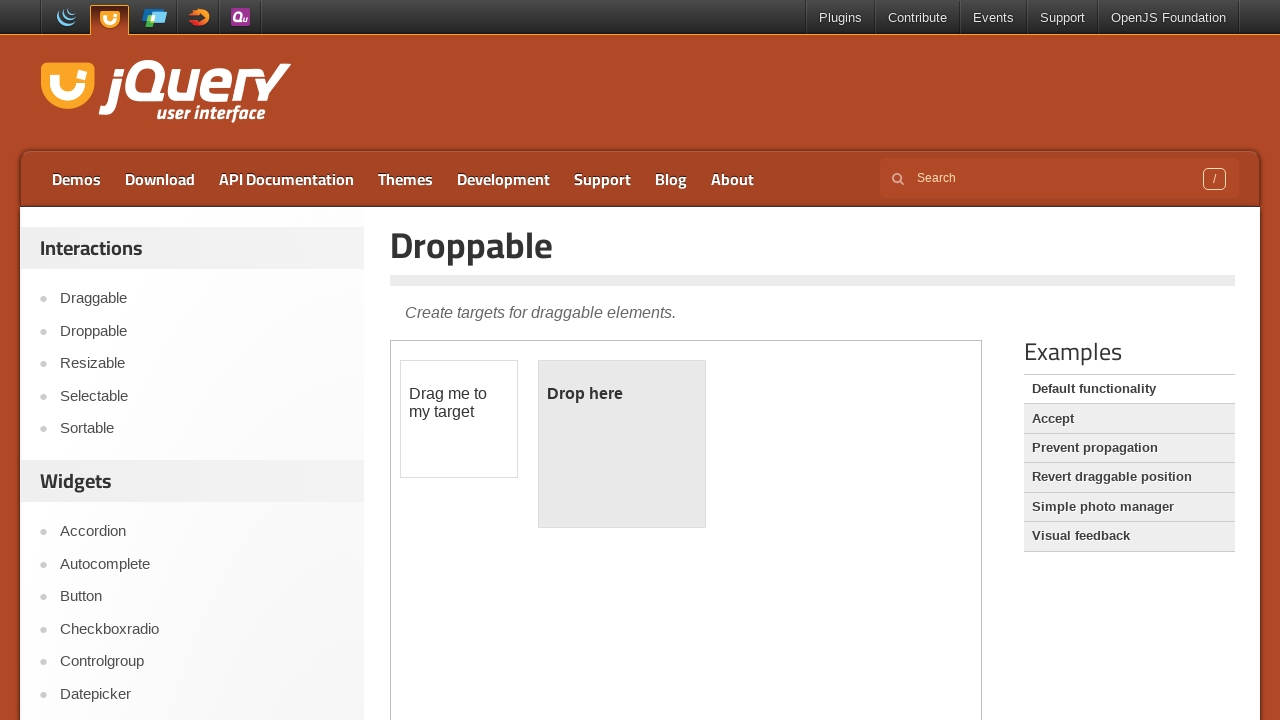

Located iframe with class 'demo-frame'
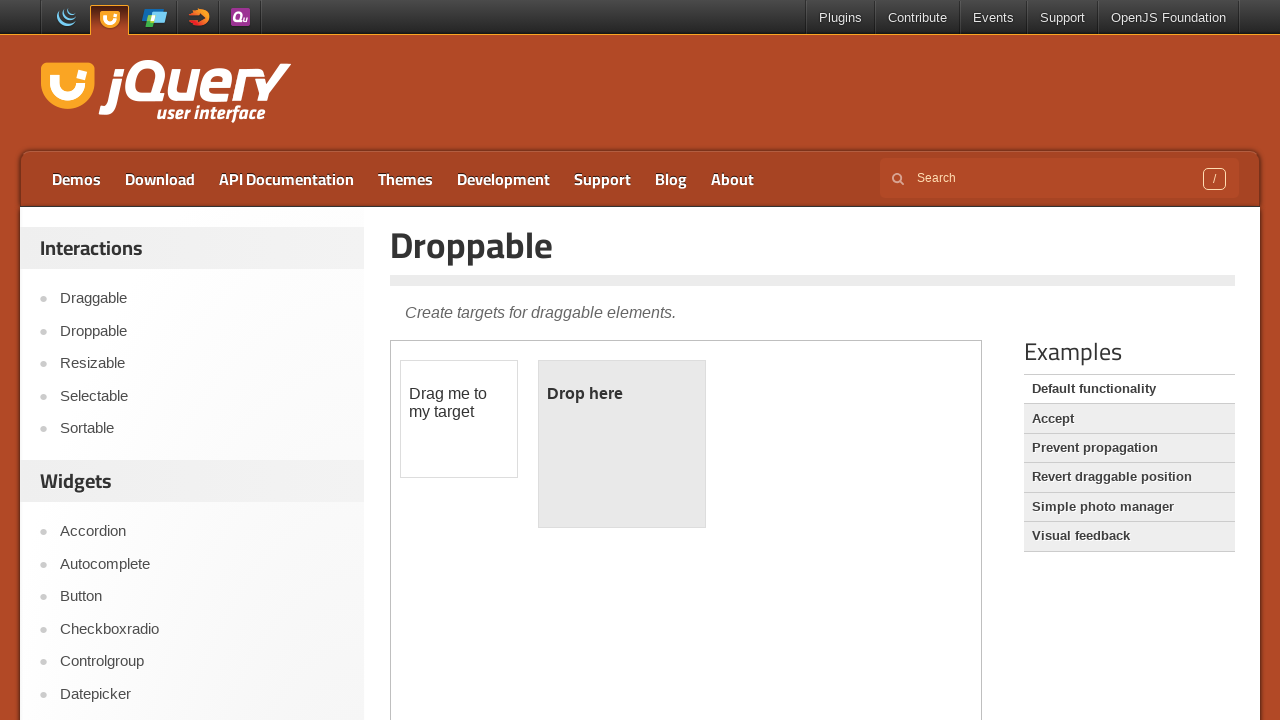

Located draggable element within iframe
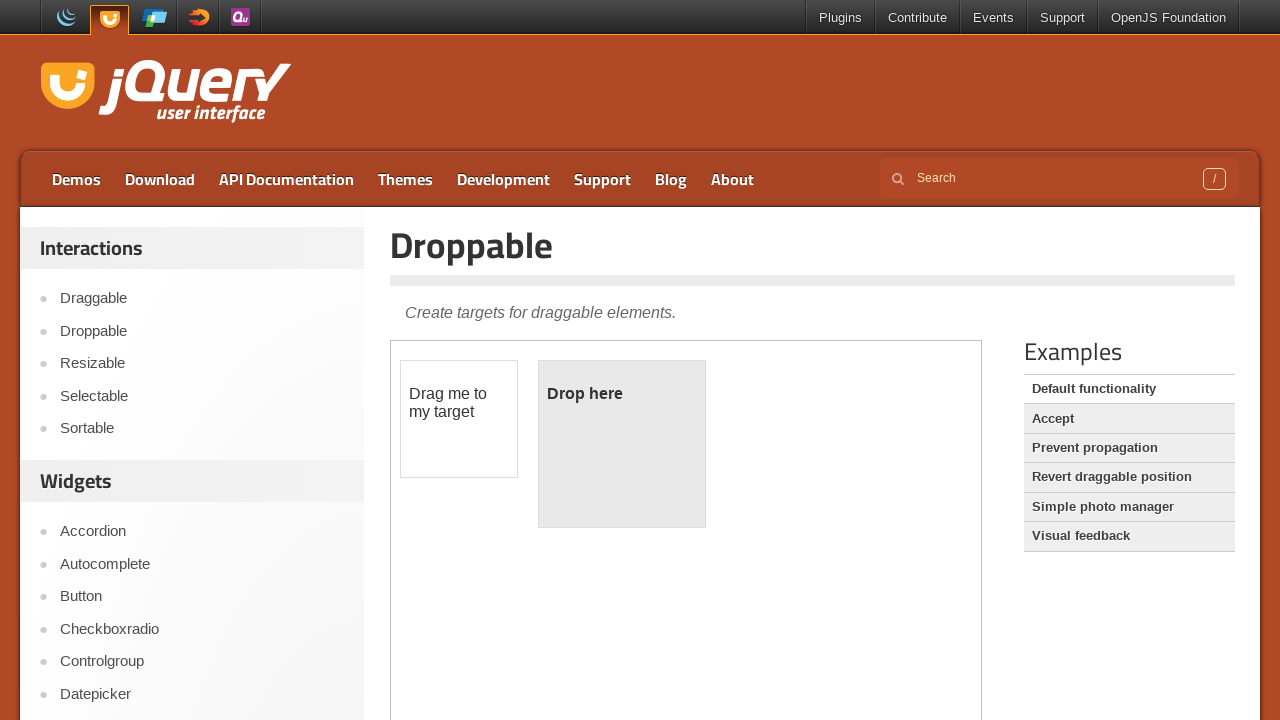

Located droppable element within iframe
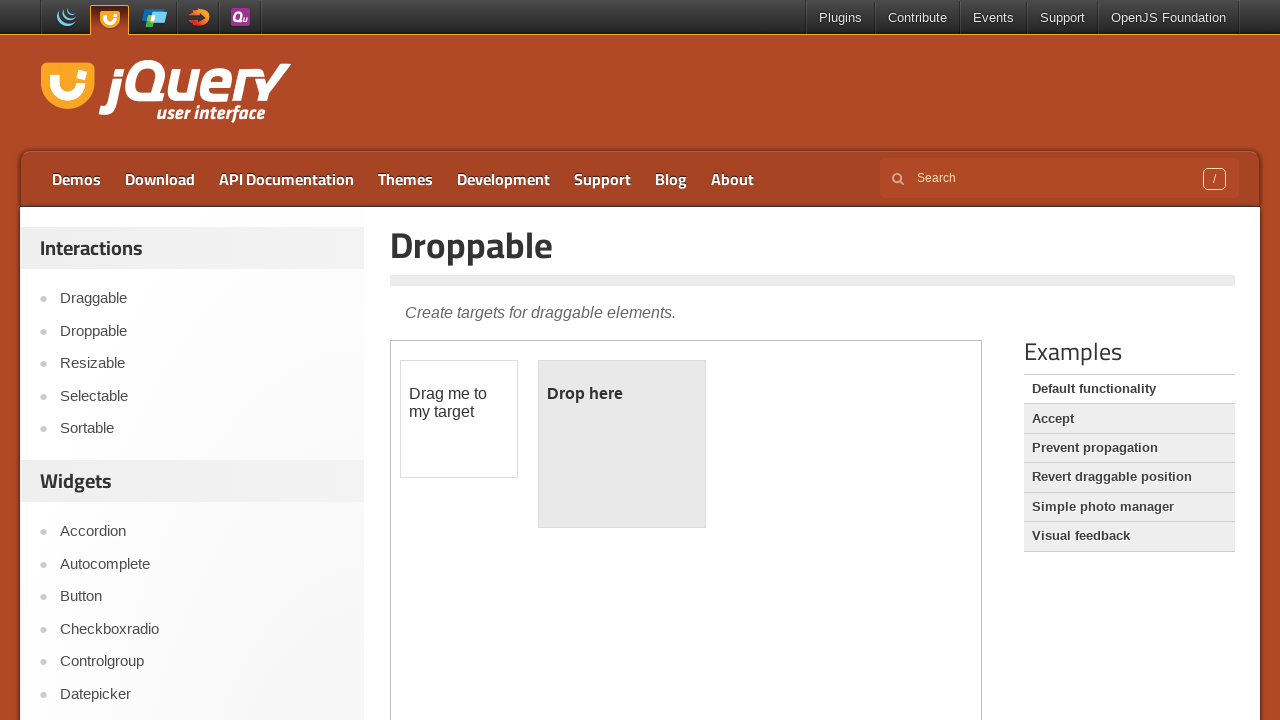

Dragged draggable element onto droppable element at (622, 444)
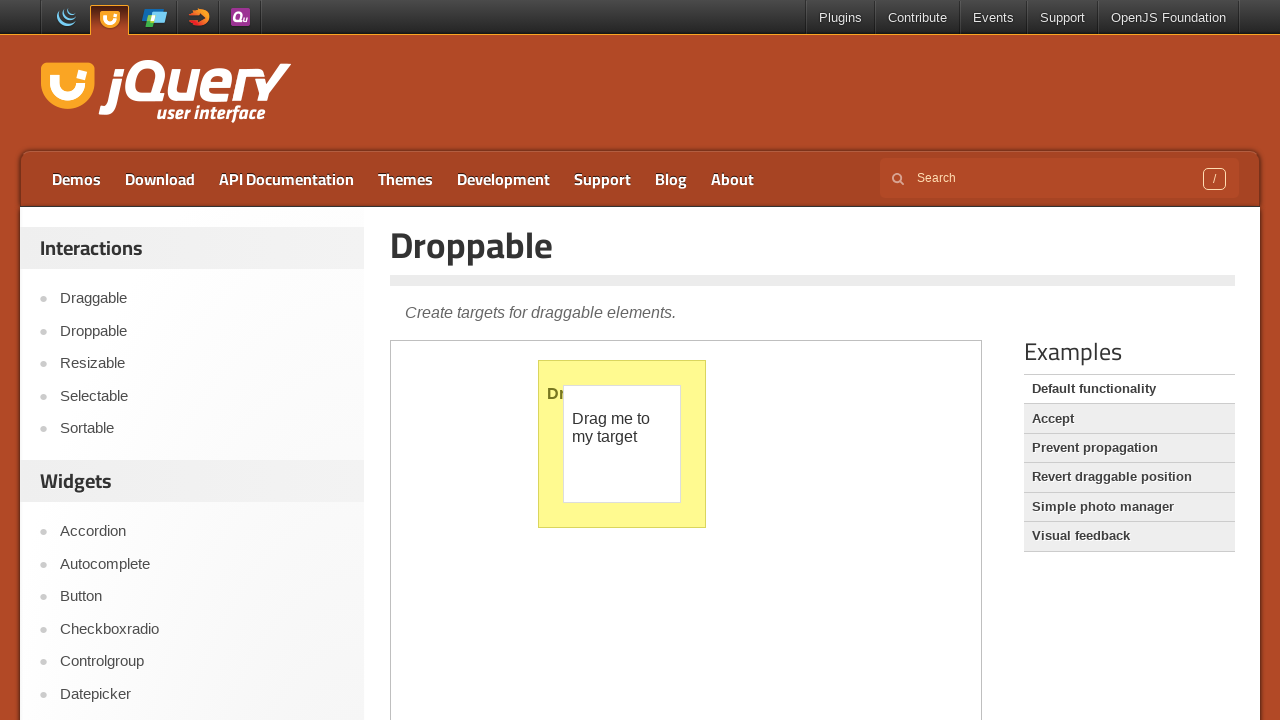

Clicked on Demos link in parent frame at (76, 179) on xpath=//a[text()='Demos']
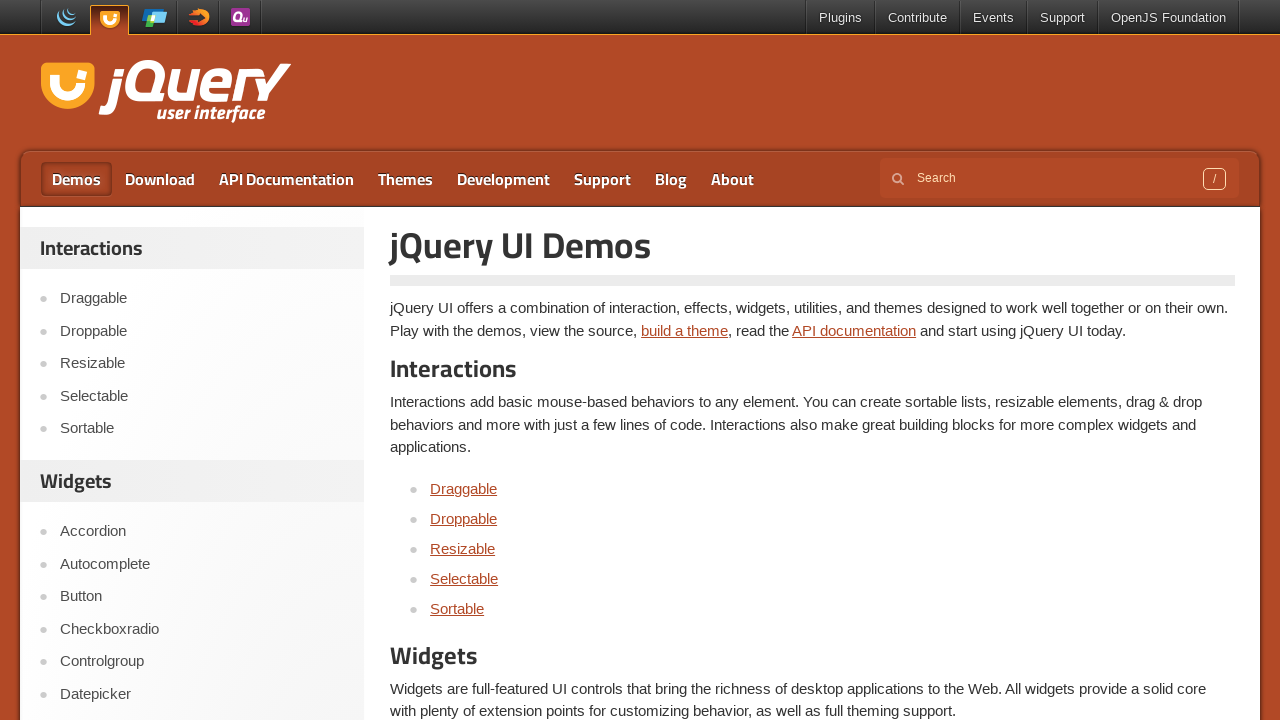

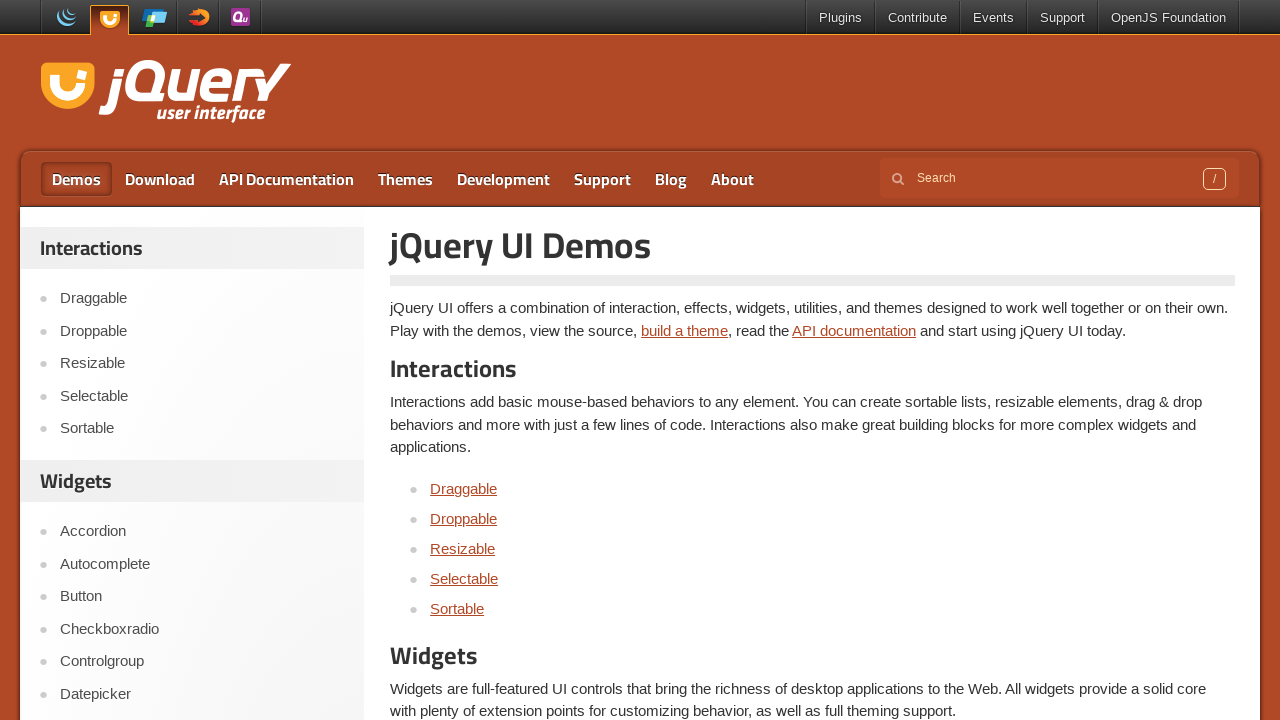